Tests shadow DOM interaction by locating a button inside a shadow root and clicking it

Starting URL: https://practice.expandtesting.com/shadowdom

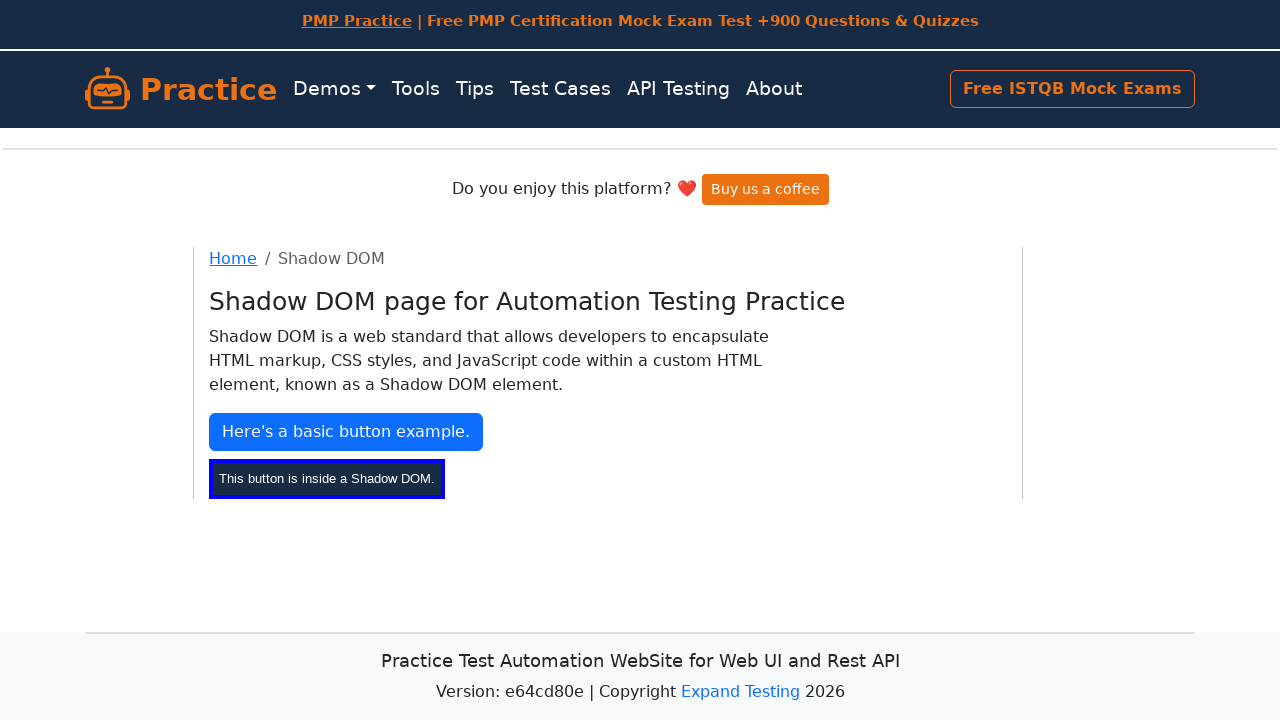

Located shadow host element with ID '#shadow-host'
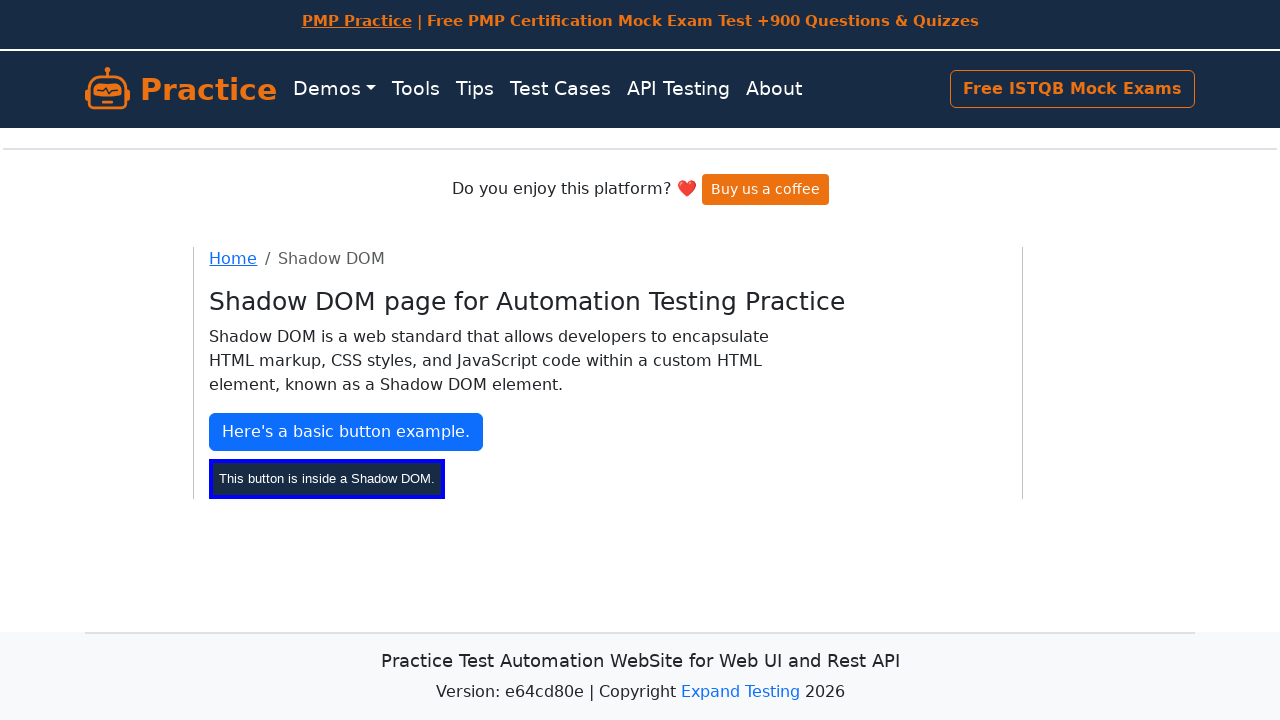

Located button with ID '#my-btn' inside shadow DOM
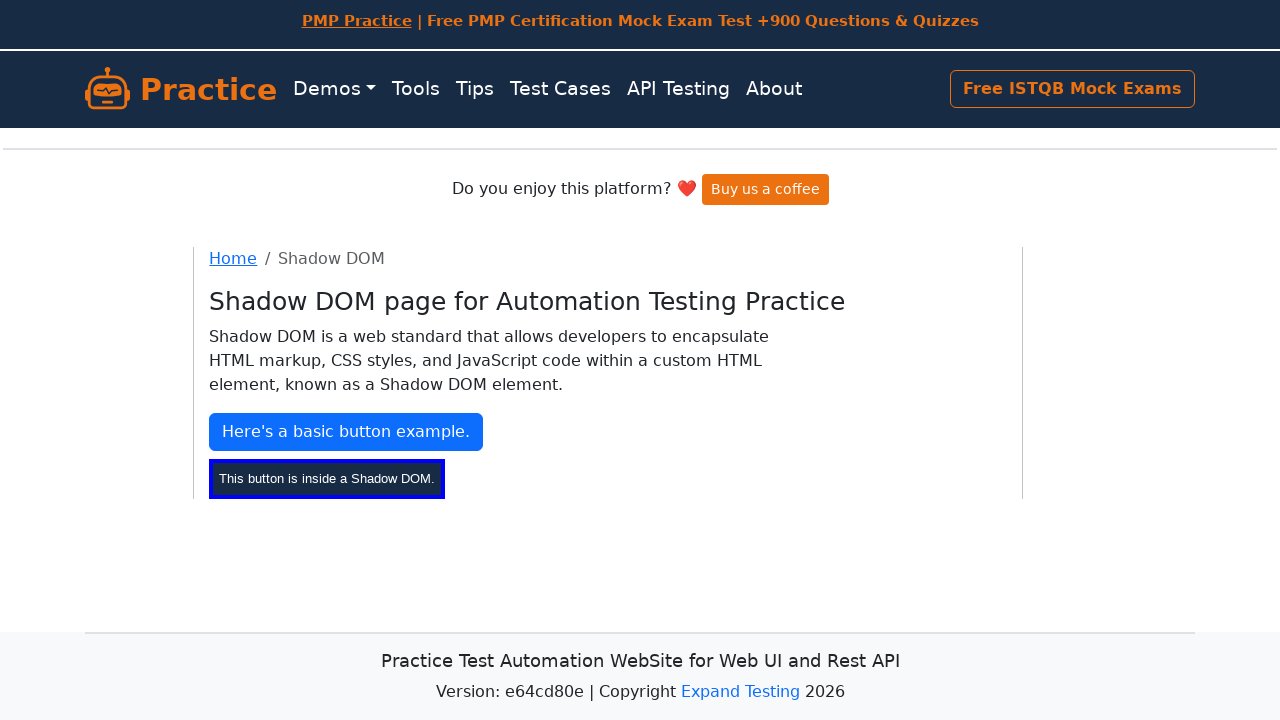

Waited for shadow DOM button to be visible
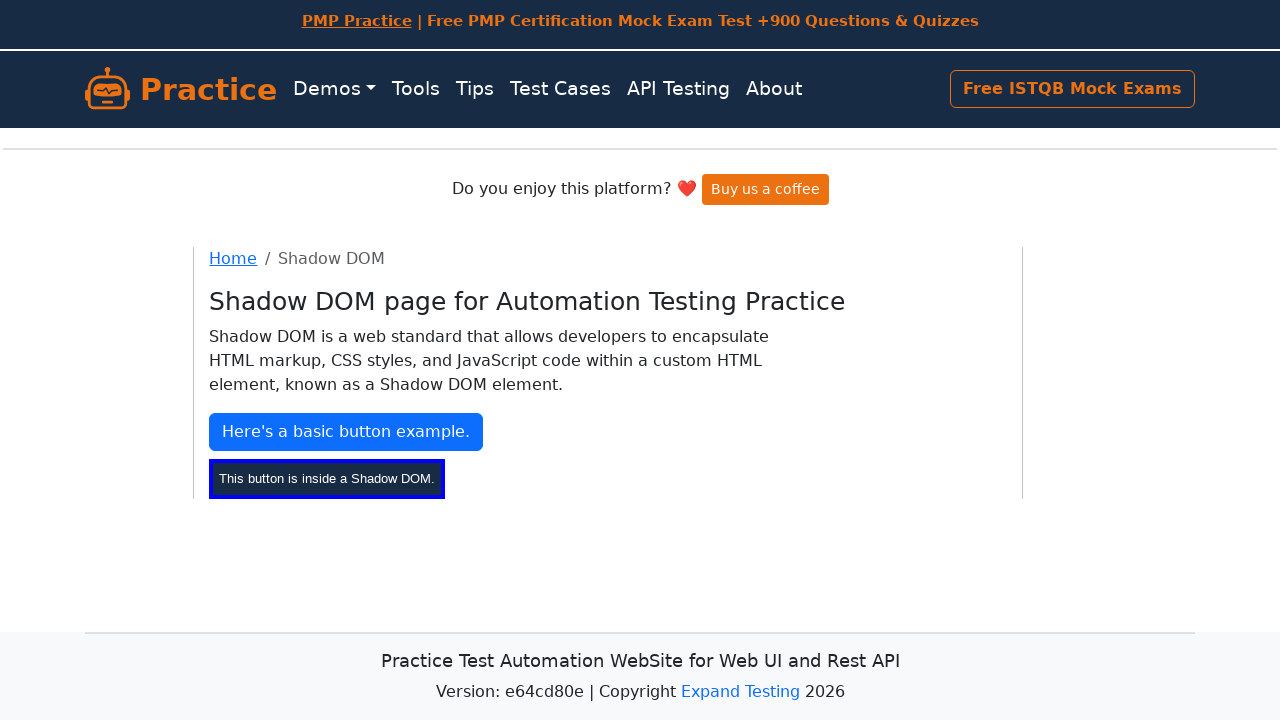

Retrieved button text: 'This button is inside a Shadow DOM.'
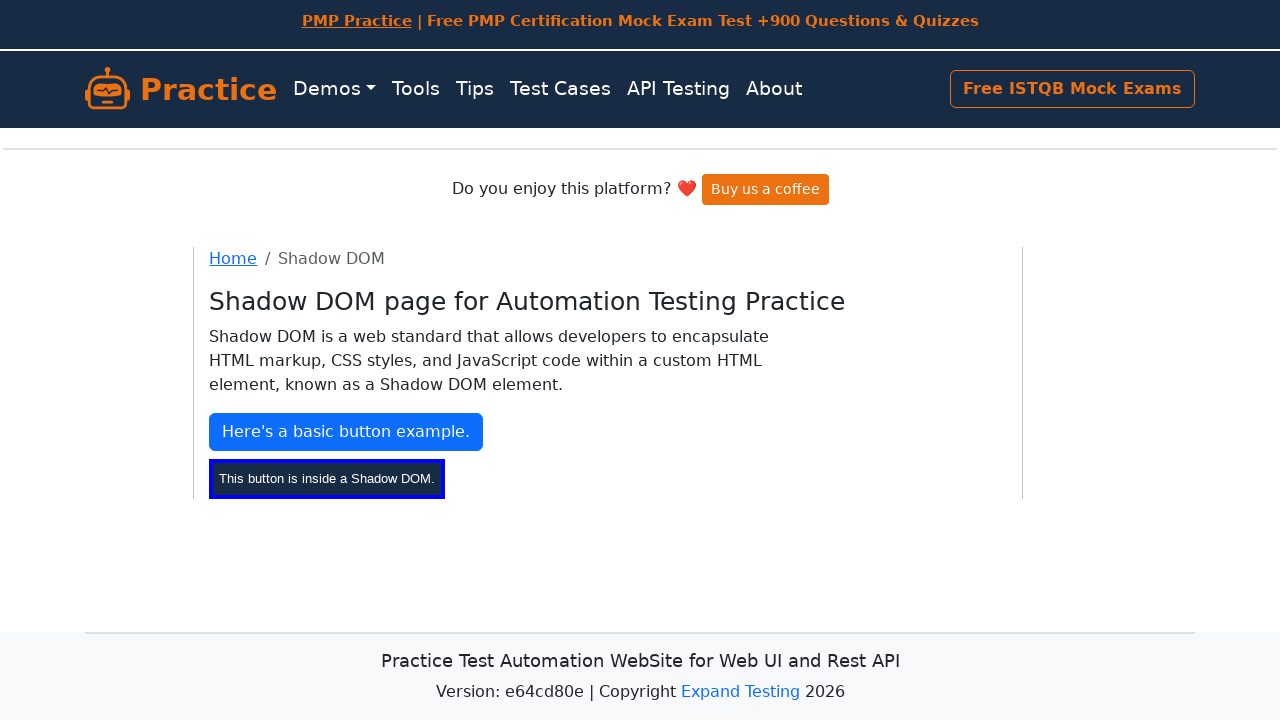

Clicked the button inside shadow root at (327, 478) on #shadow-host >> #my-btn
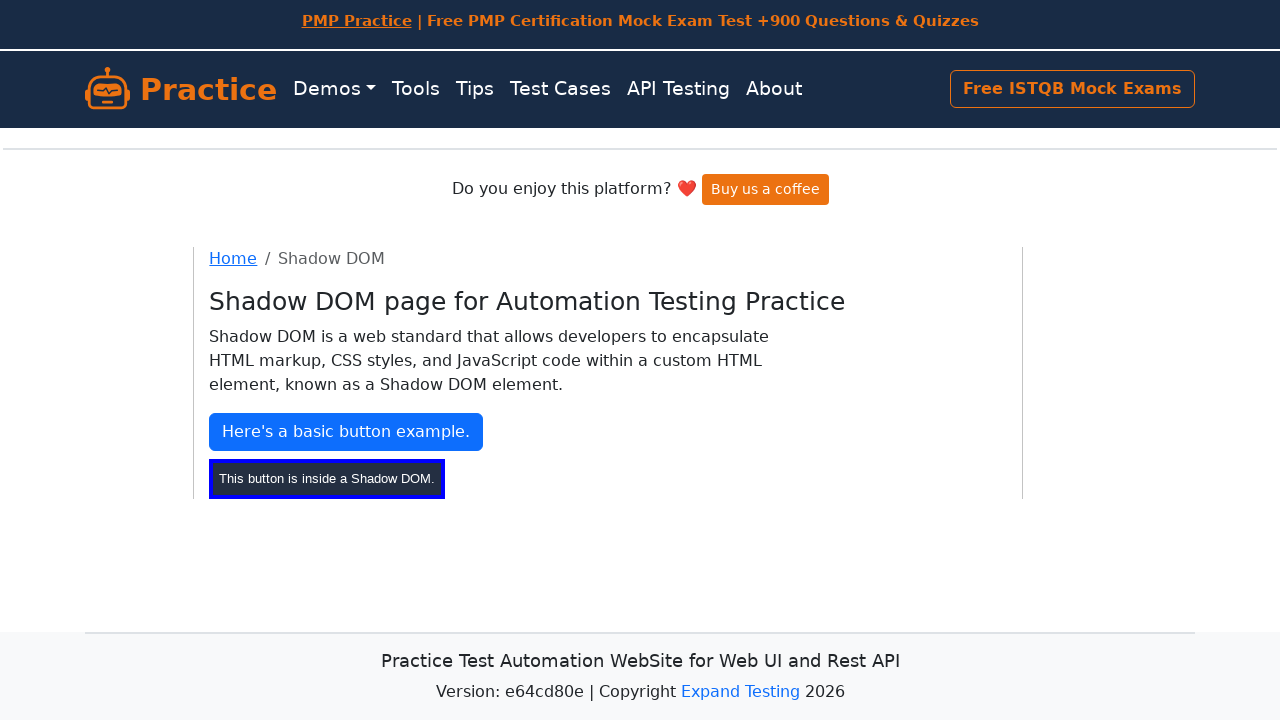

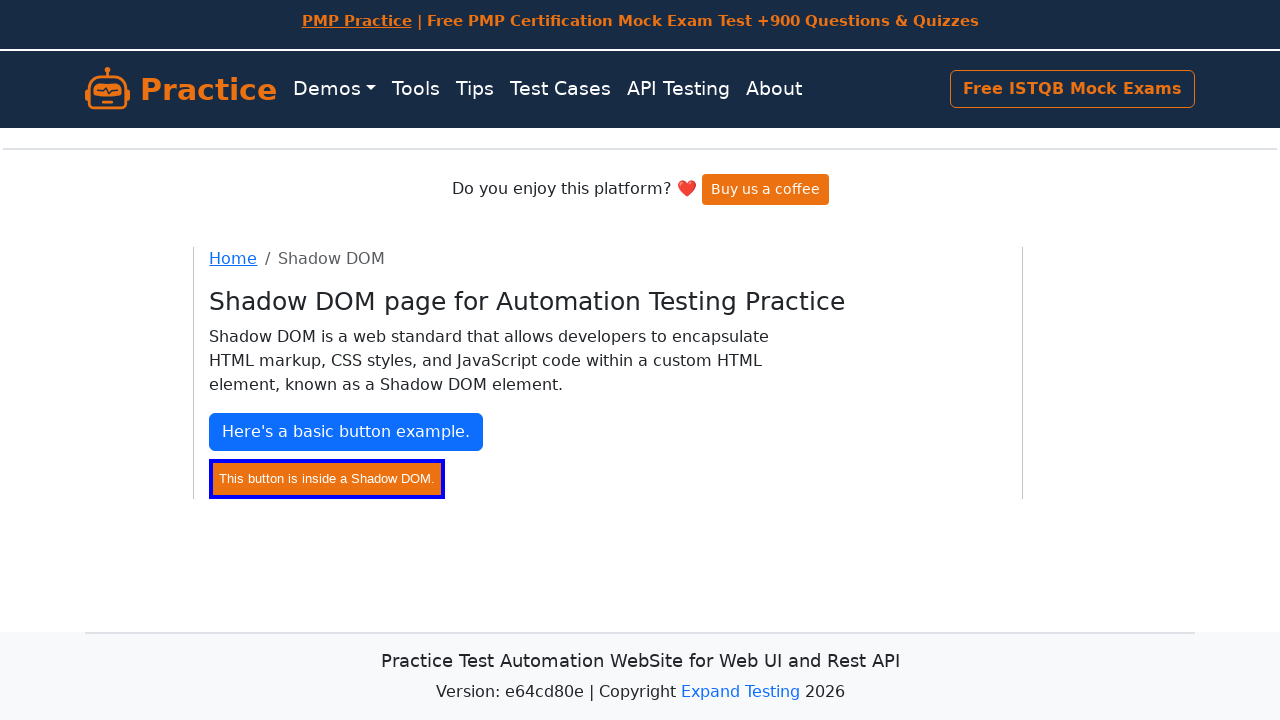